Navigates to Yogonet international news page, clicks on a featured article, and verifies the article page loads with title, kicker, and image elements present.

Starting URL: https://www.yogonet.com/international/

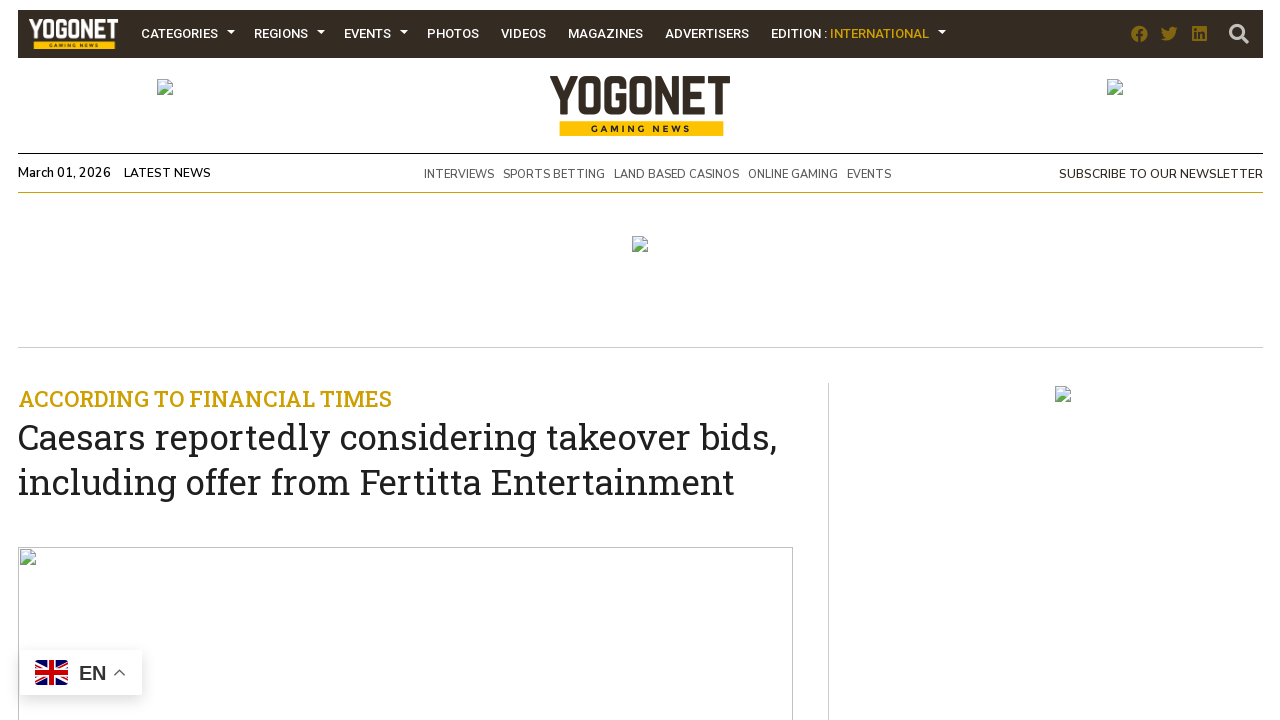

Waited for featured article to be visible on Yogonet international page
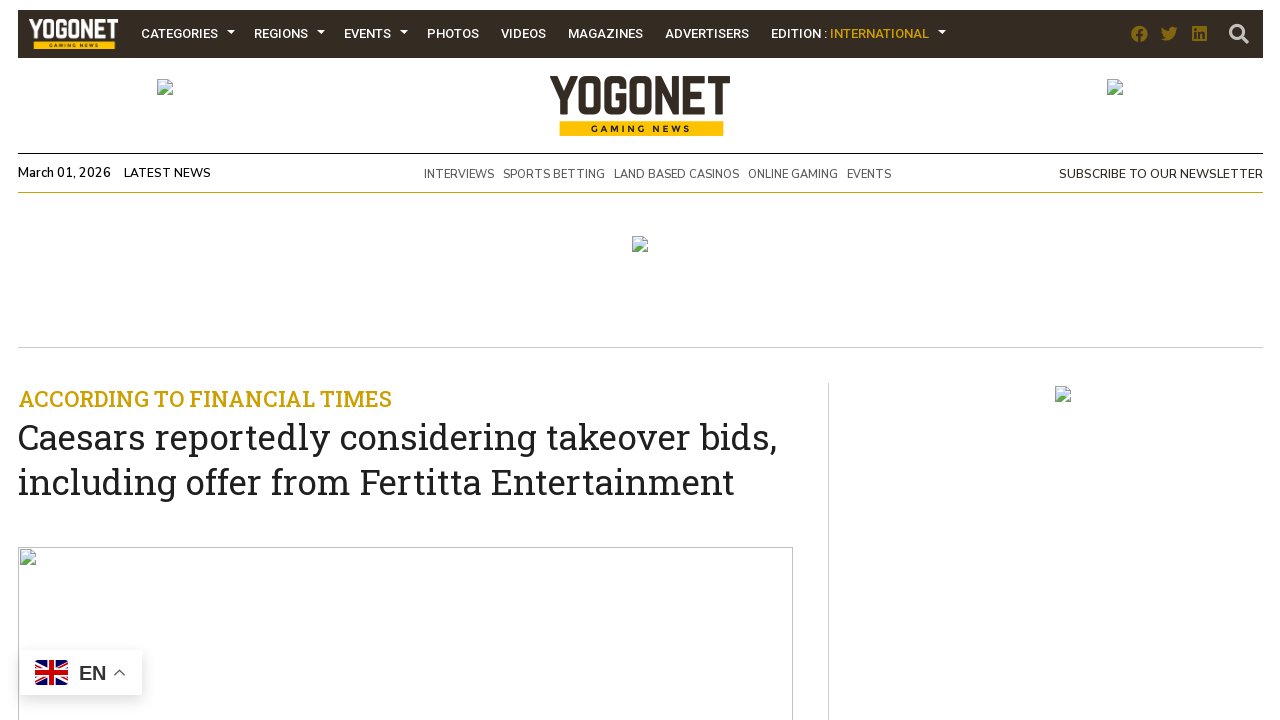

Clicked on featured article at (405, 443) on div.slot.slot_1.noticia div.volanta_titulo
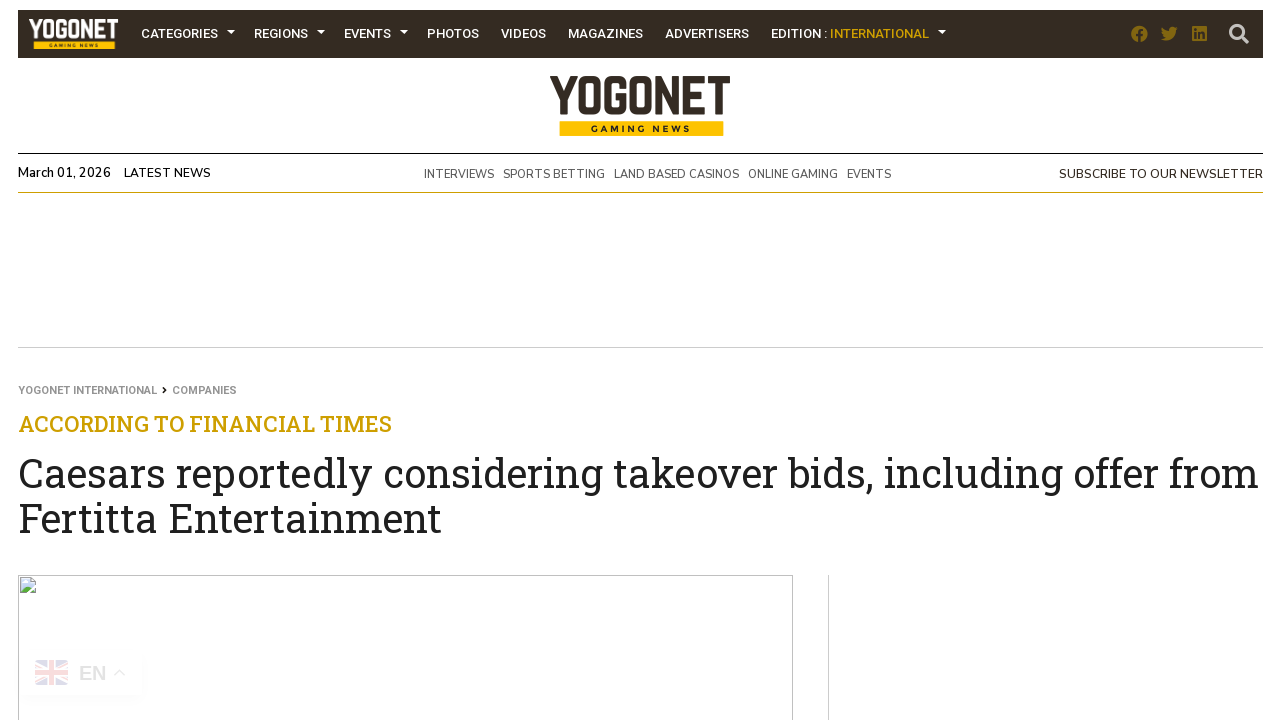

Article page loaded and title element is visible
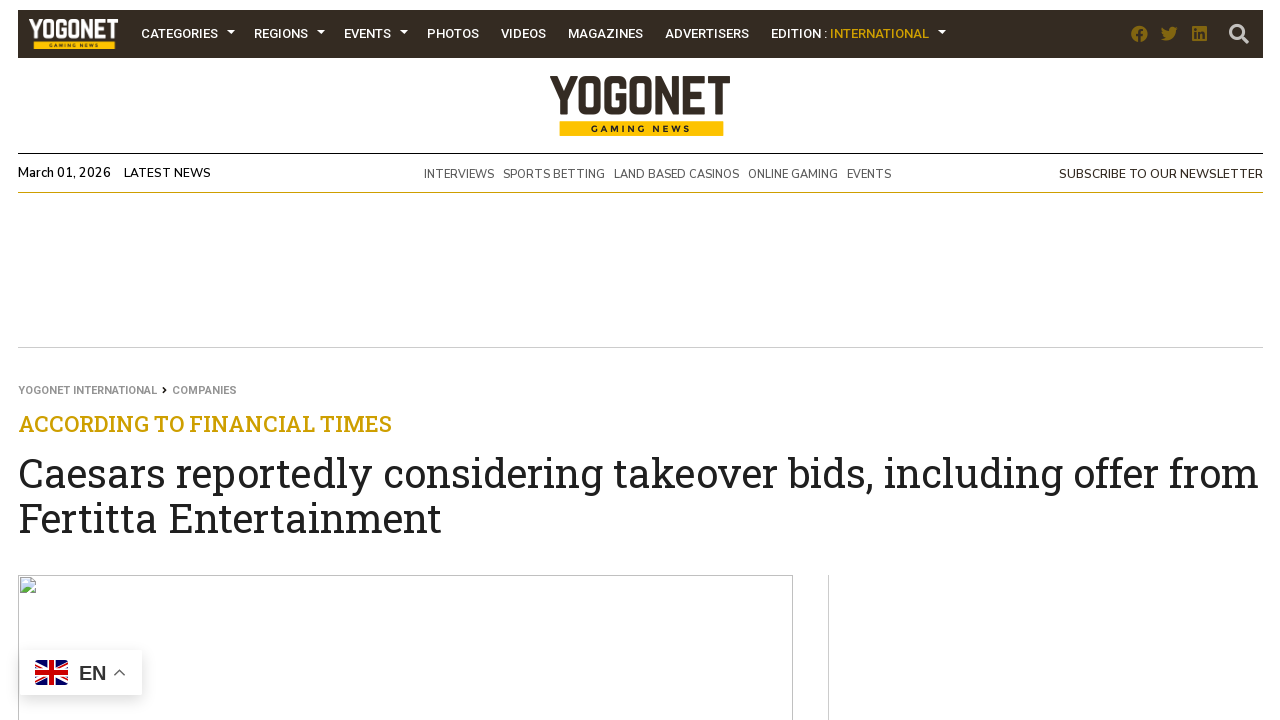

Verified article kicker element is present
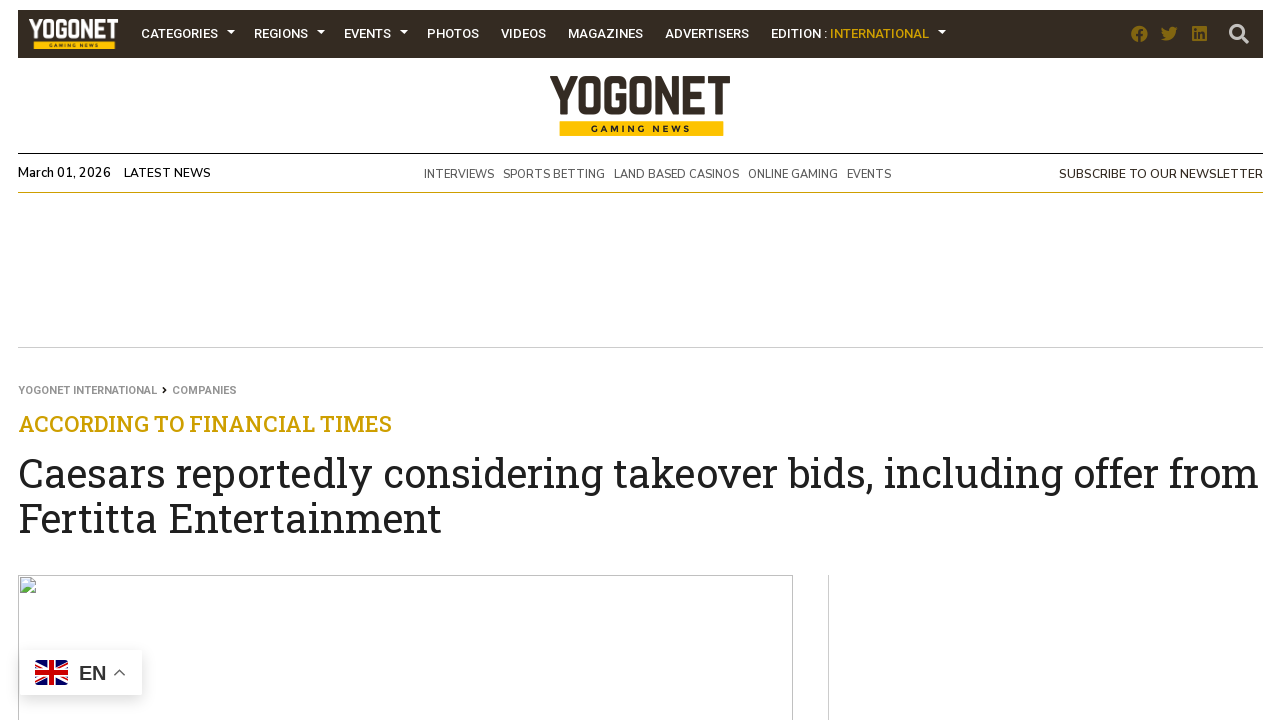

Verified article image element is present
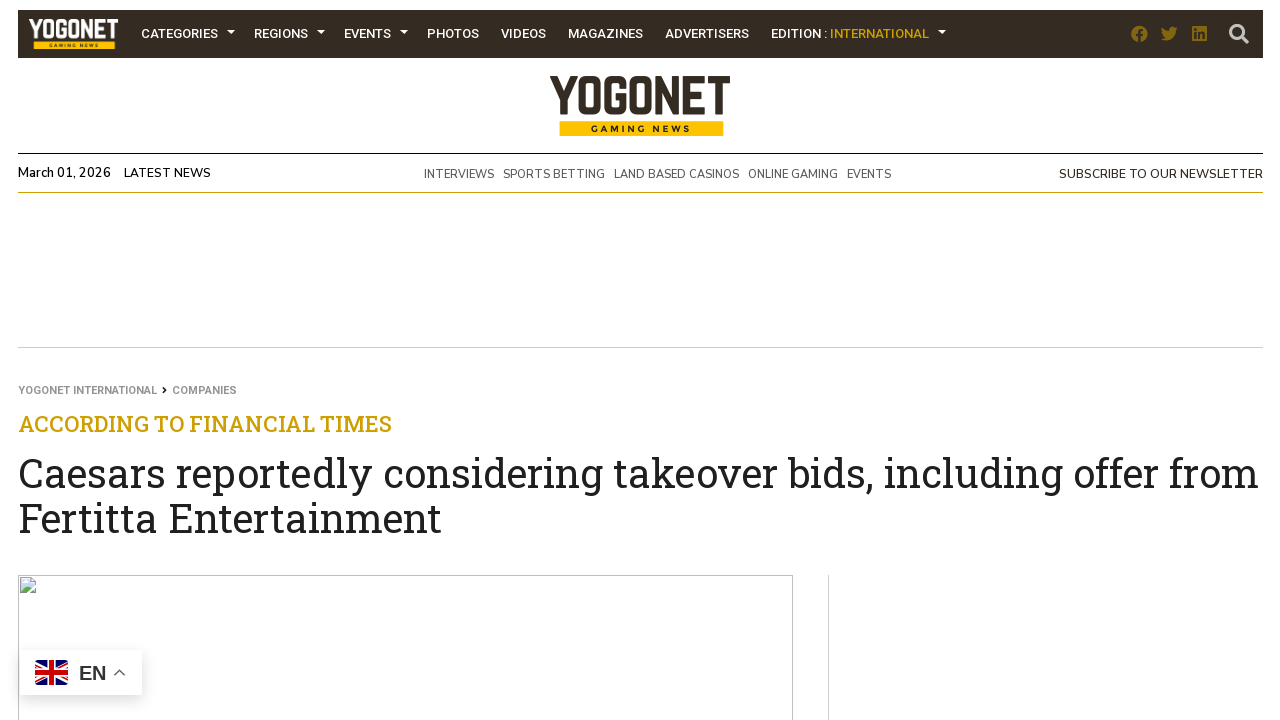

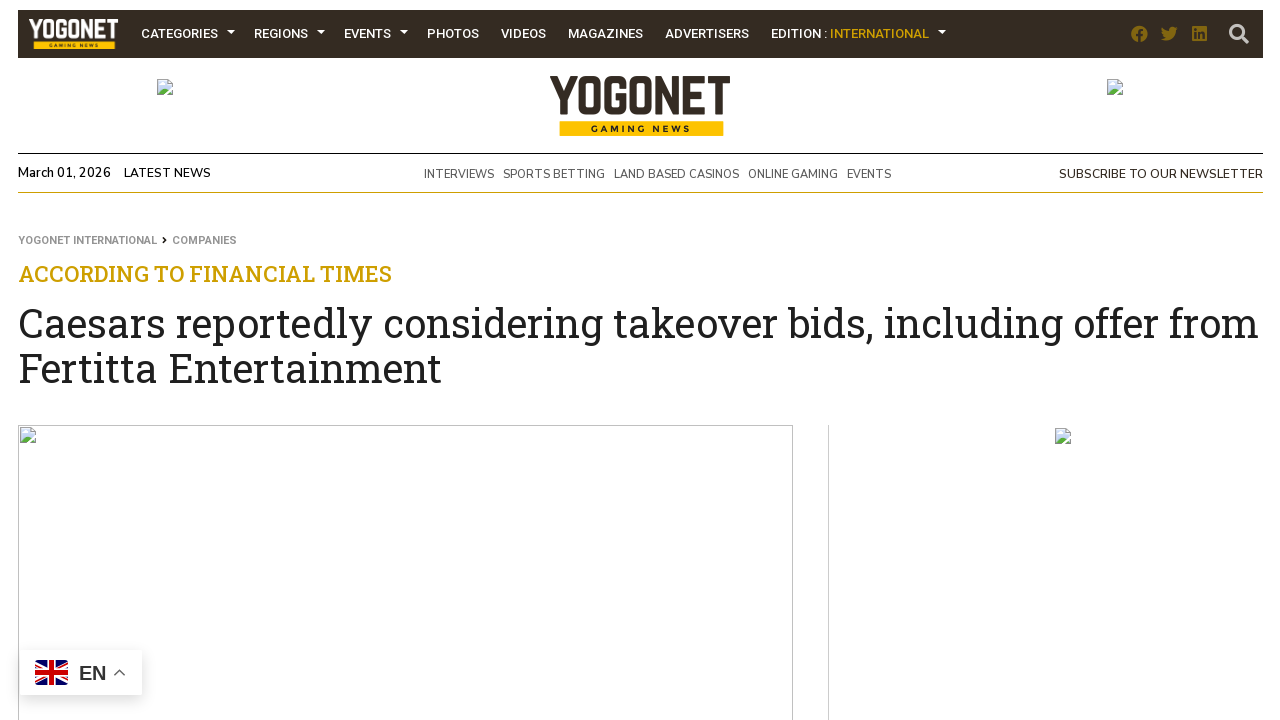